Tests drag and drop functionality on the jQuery UI demo page by dragging an element and dropping it onto a target area

Starting URL: https://jqueryui.com/droppable/

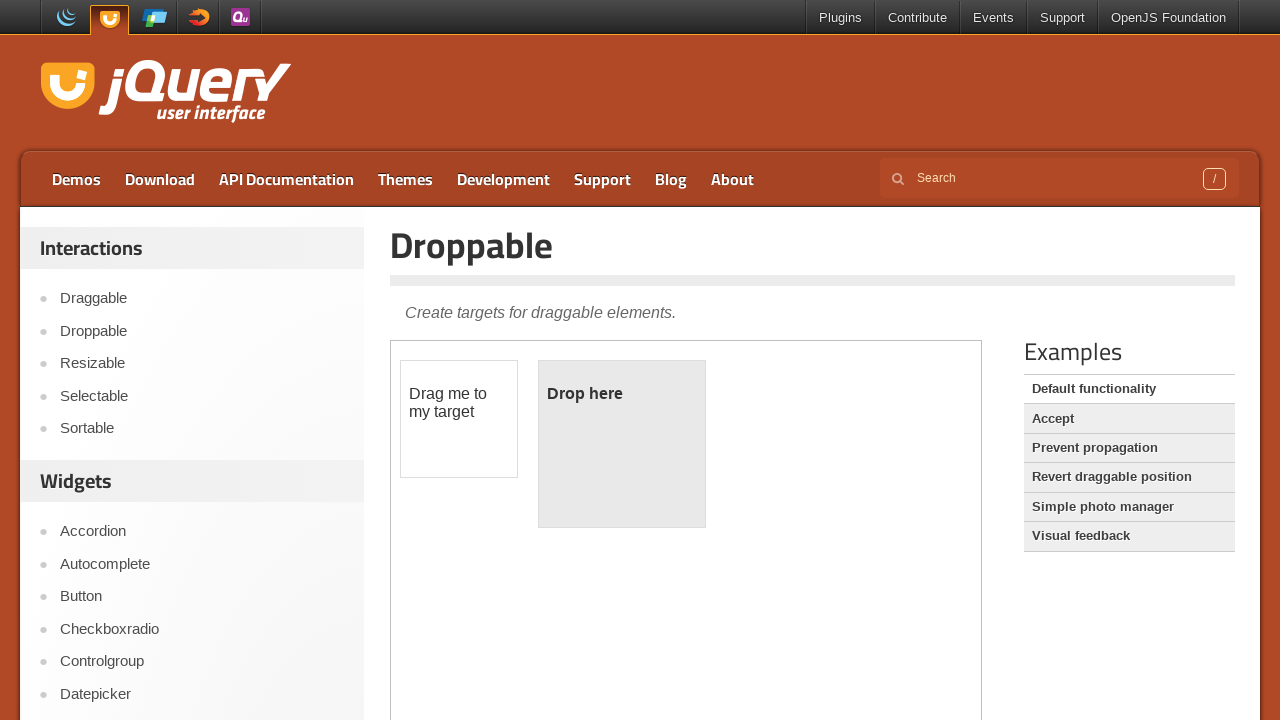

Navigated to jQuery UI droppable demo page
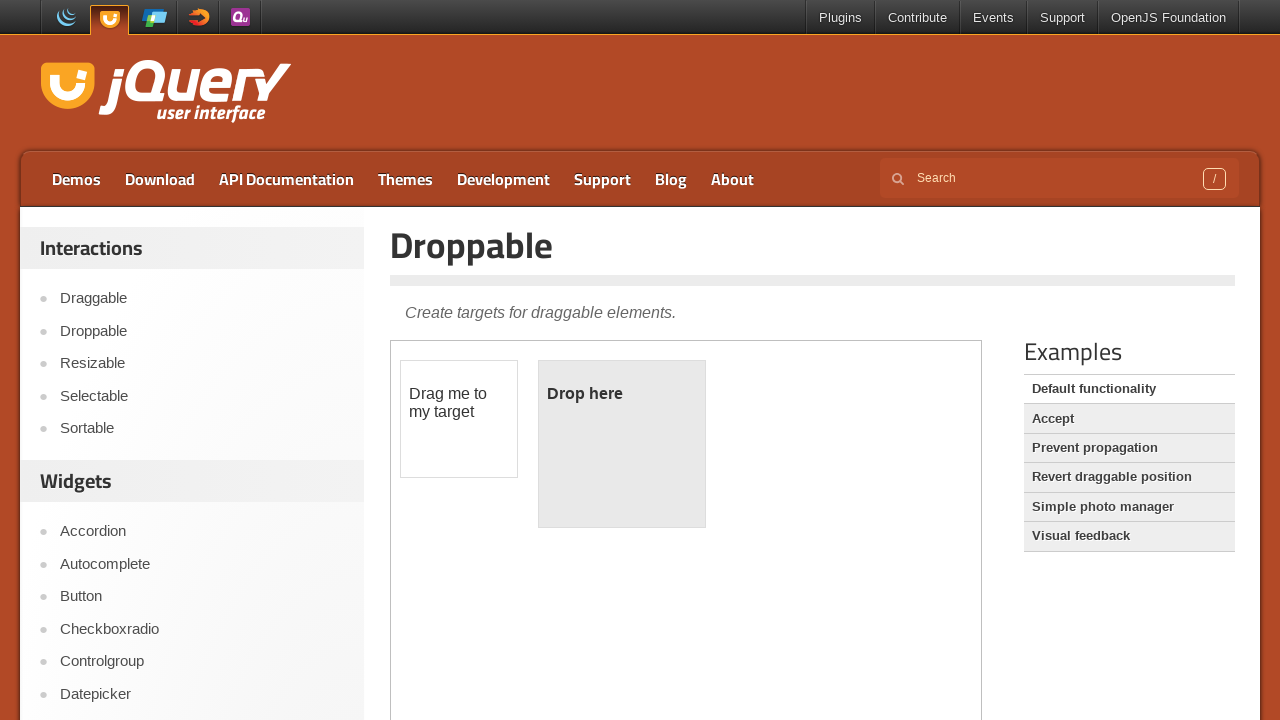

Located and switched to iframe containing drag and drop demo
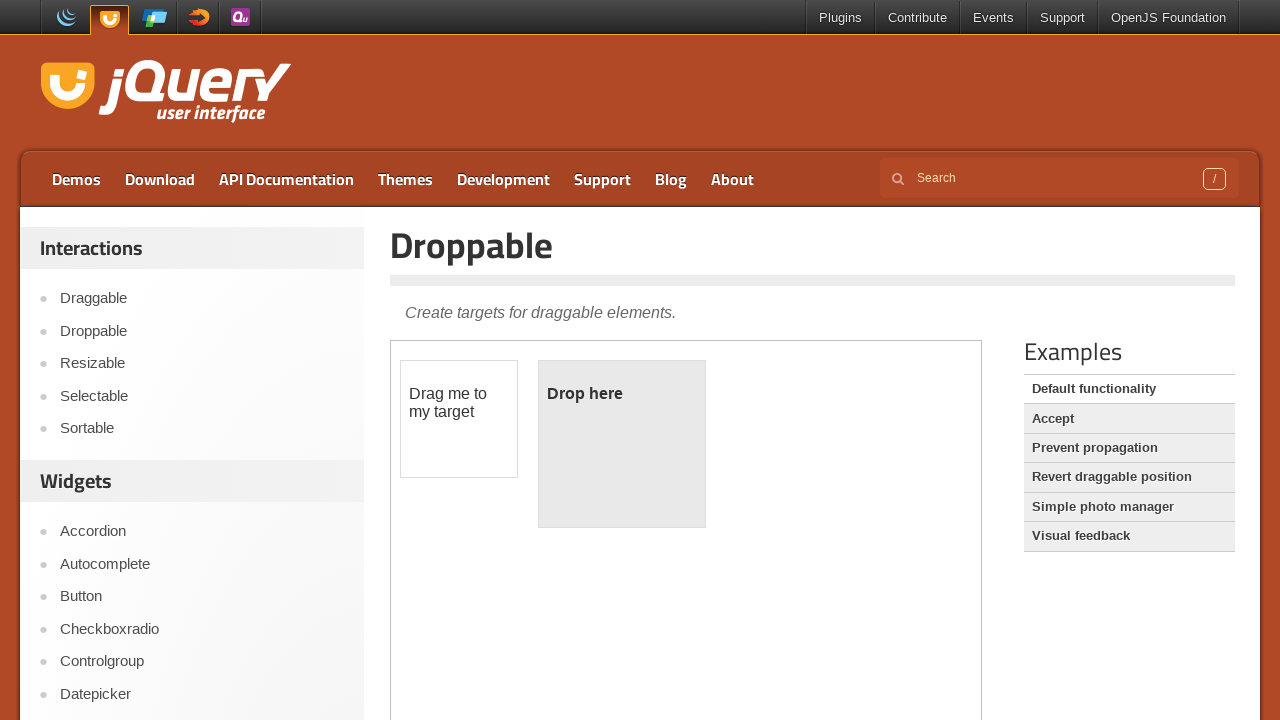

Located draggable element
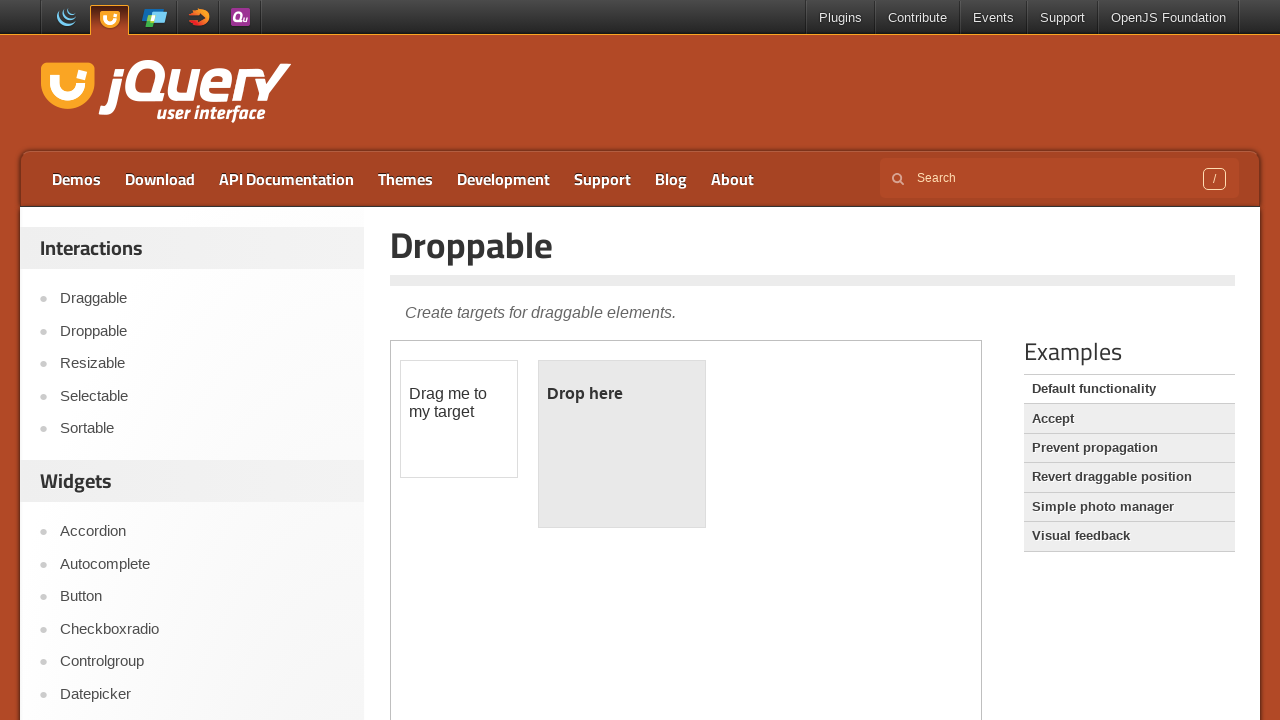

Located droppable target element
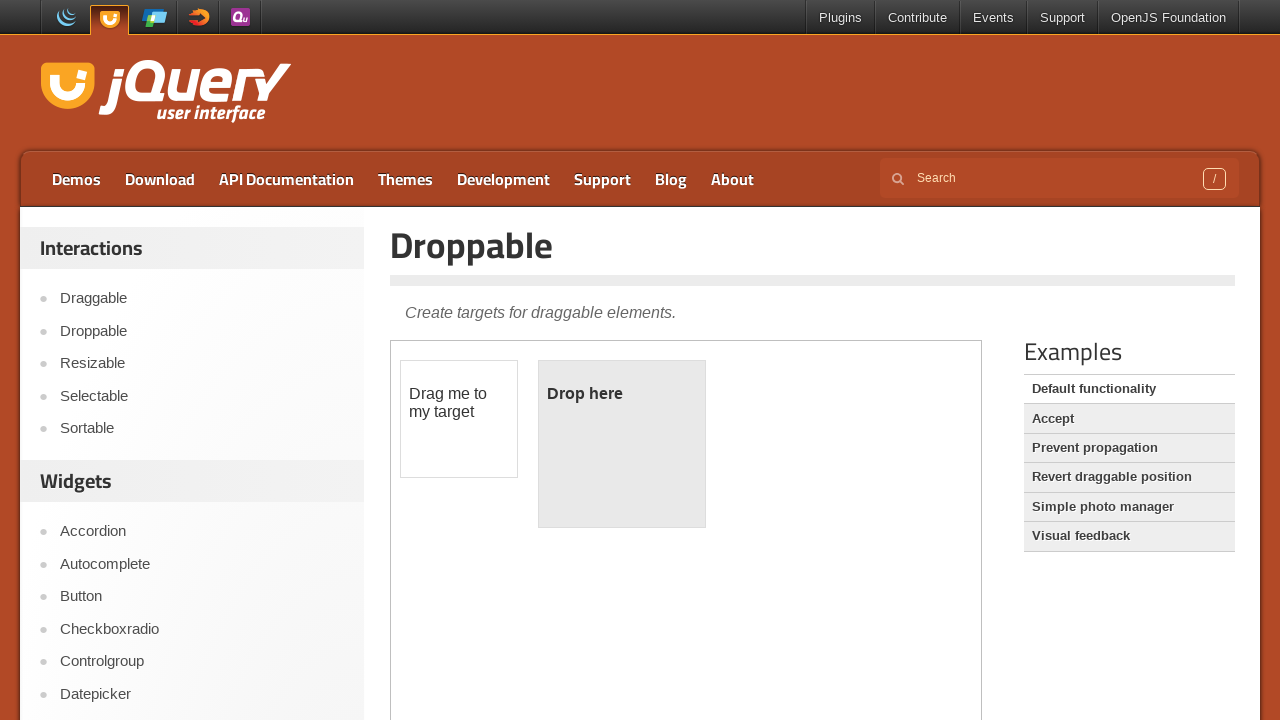

Dragged draggable element onto droppable target area at (622, 444)
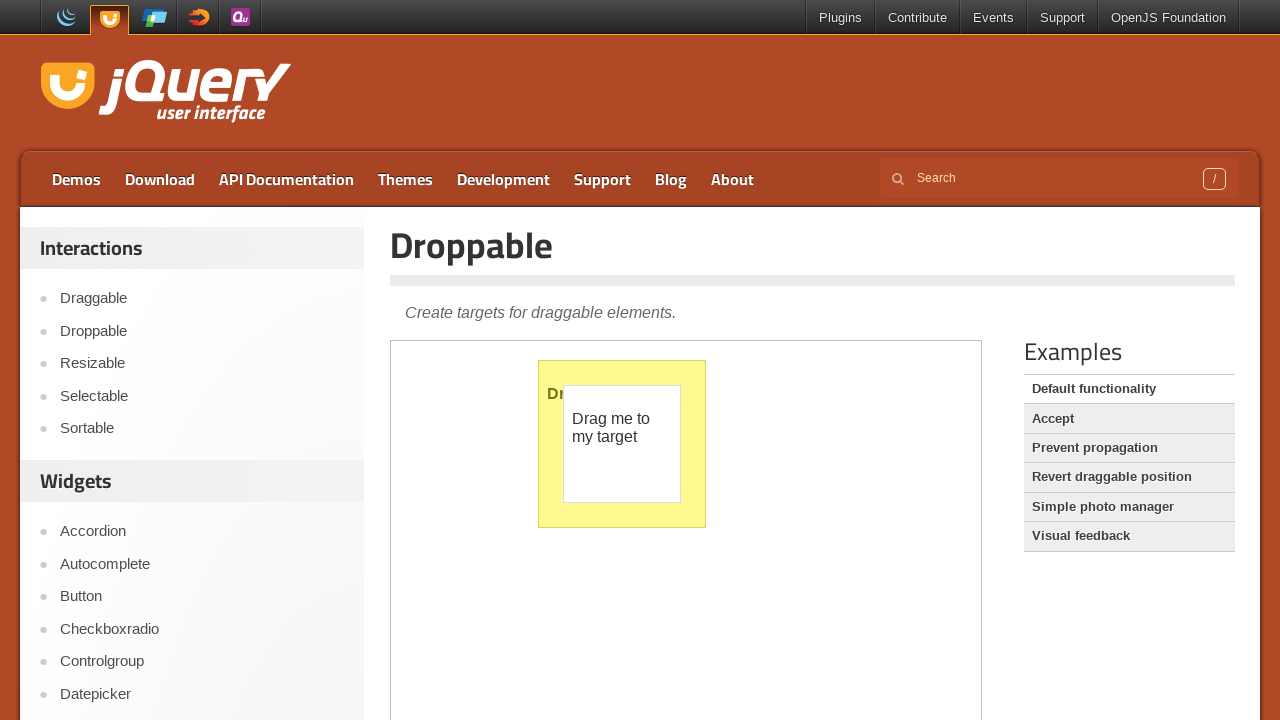

Waited 3 seconds to observe drag and drop result
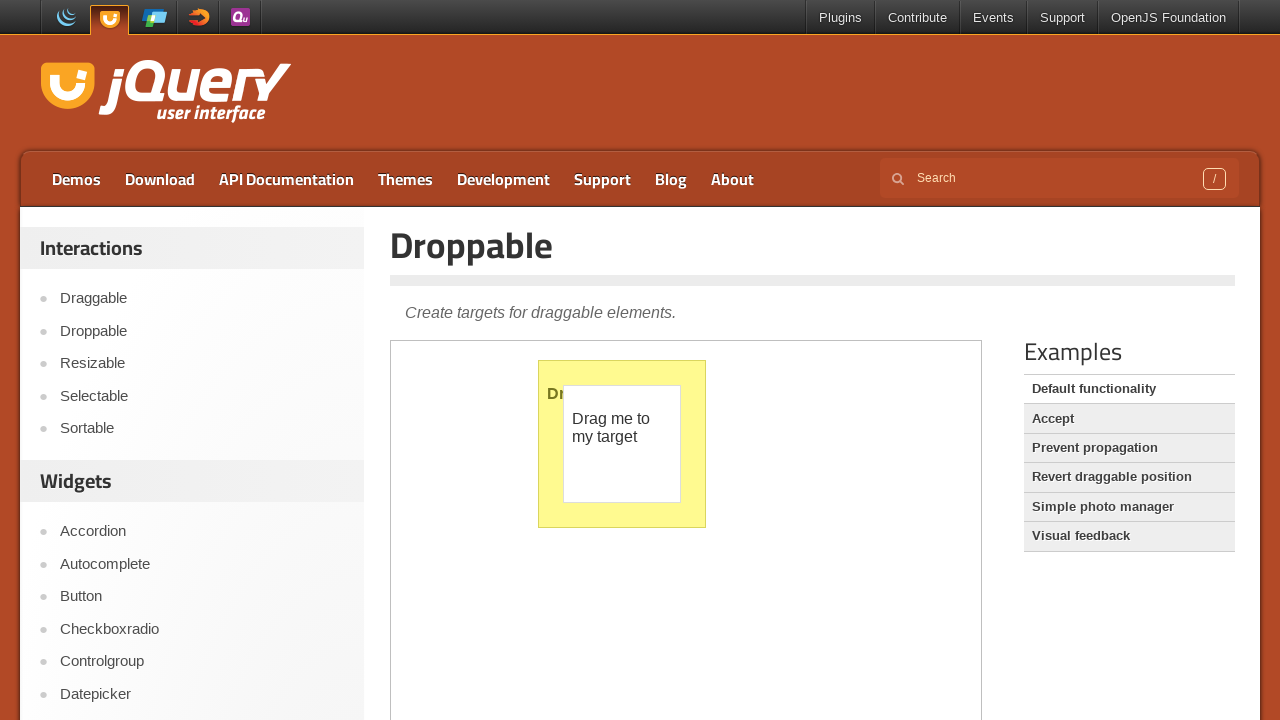

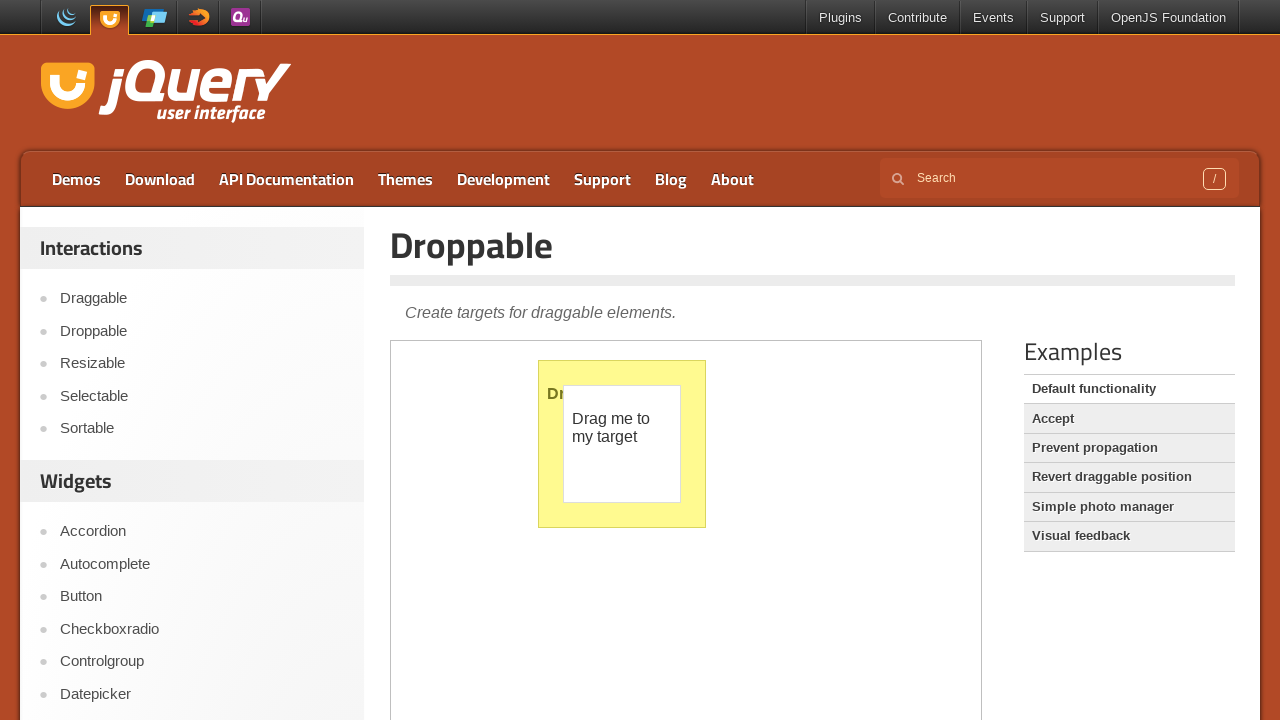